Tests adding another todo item to the sample todo application by entering text and submitting with Enter key.

Starting URL: https://lambdatest.github.io/sample-todo-app/

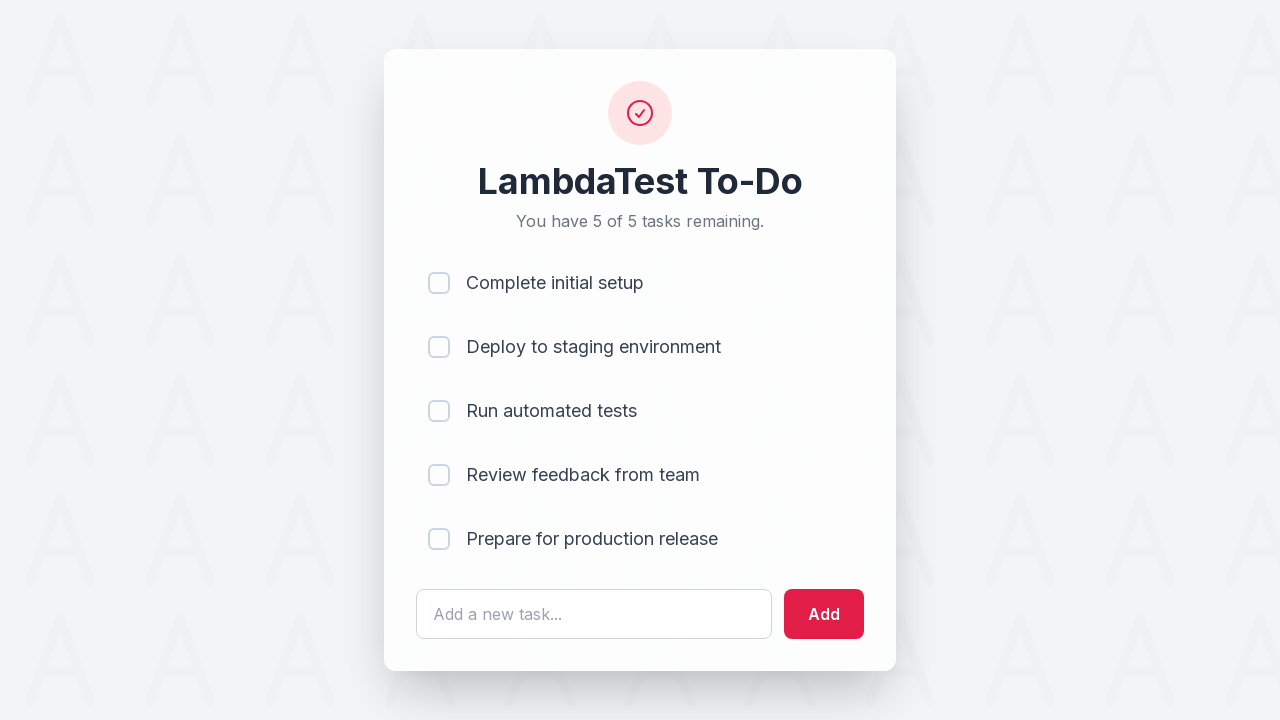

Filled todo input field with 'Learn Selenium' on #sampletodotext
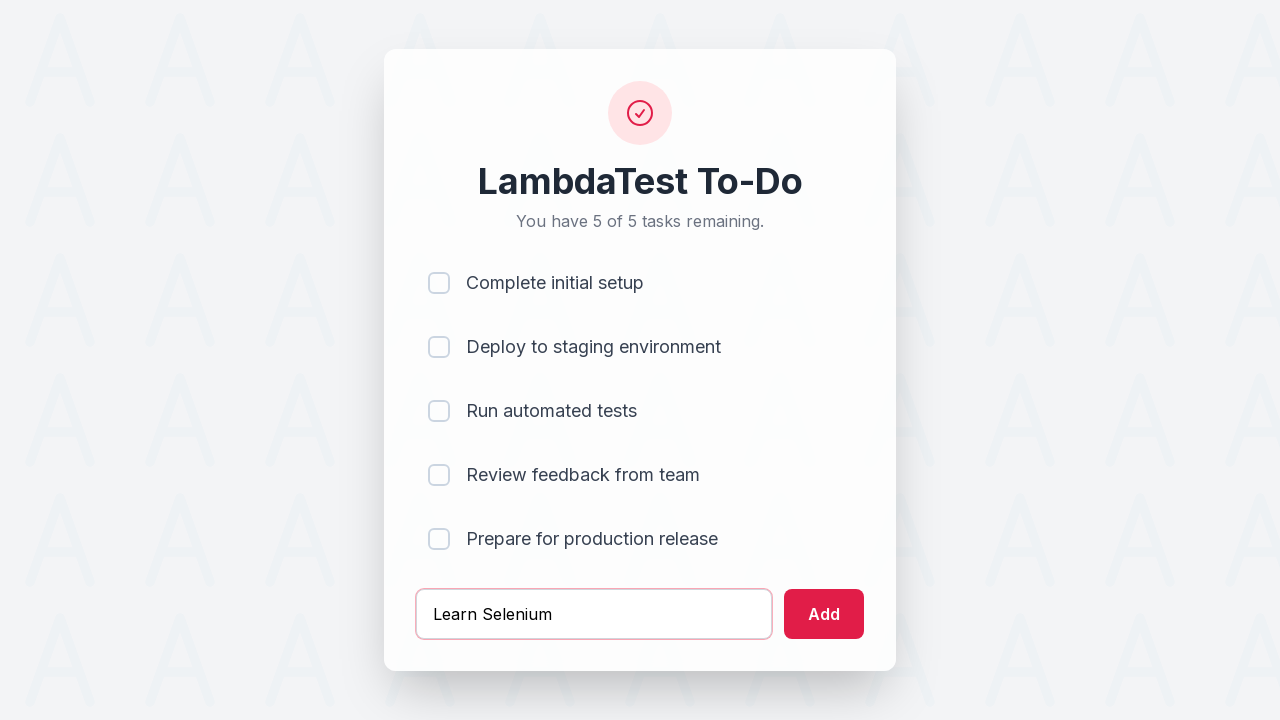

Pressed Enter key to submit the new todo item on #sampletodotext
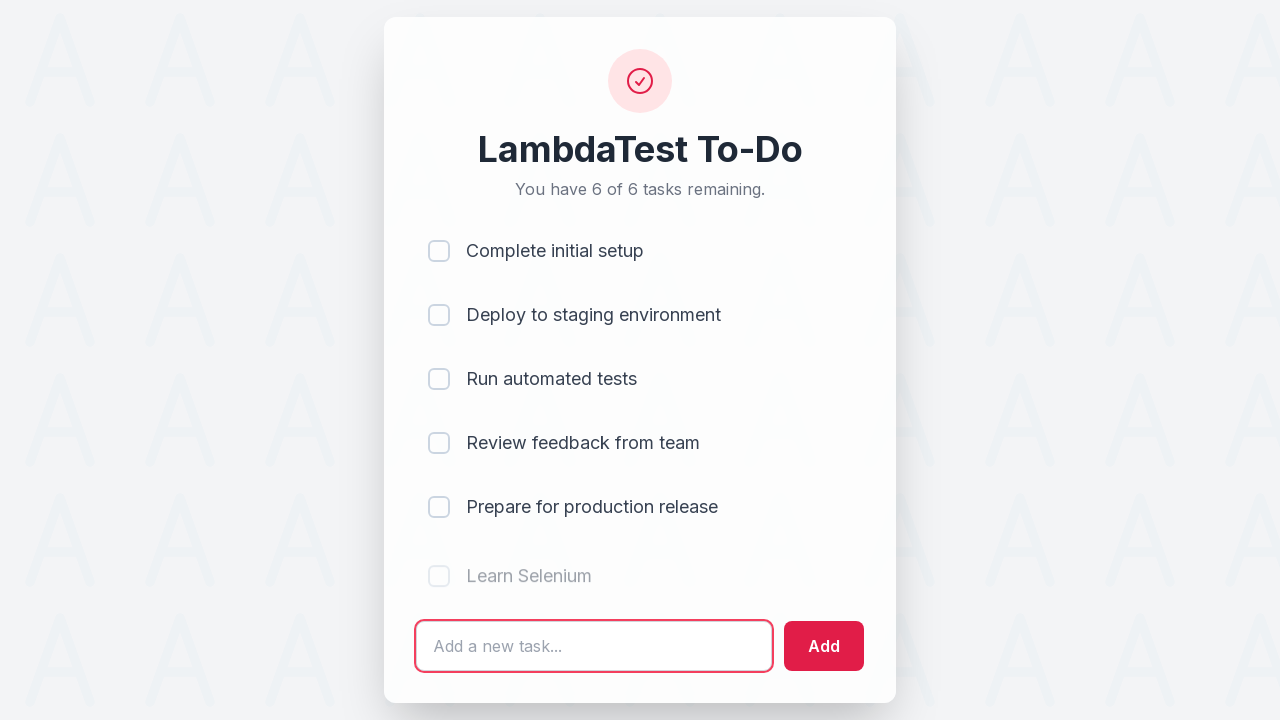

New todo item appeared in the list
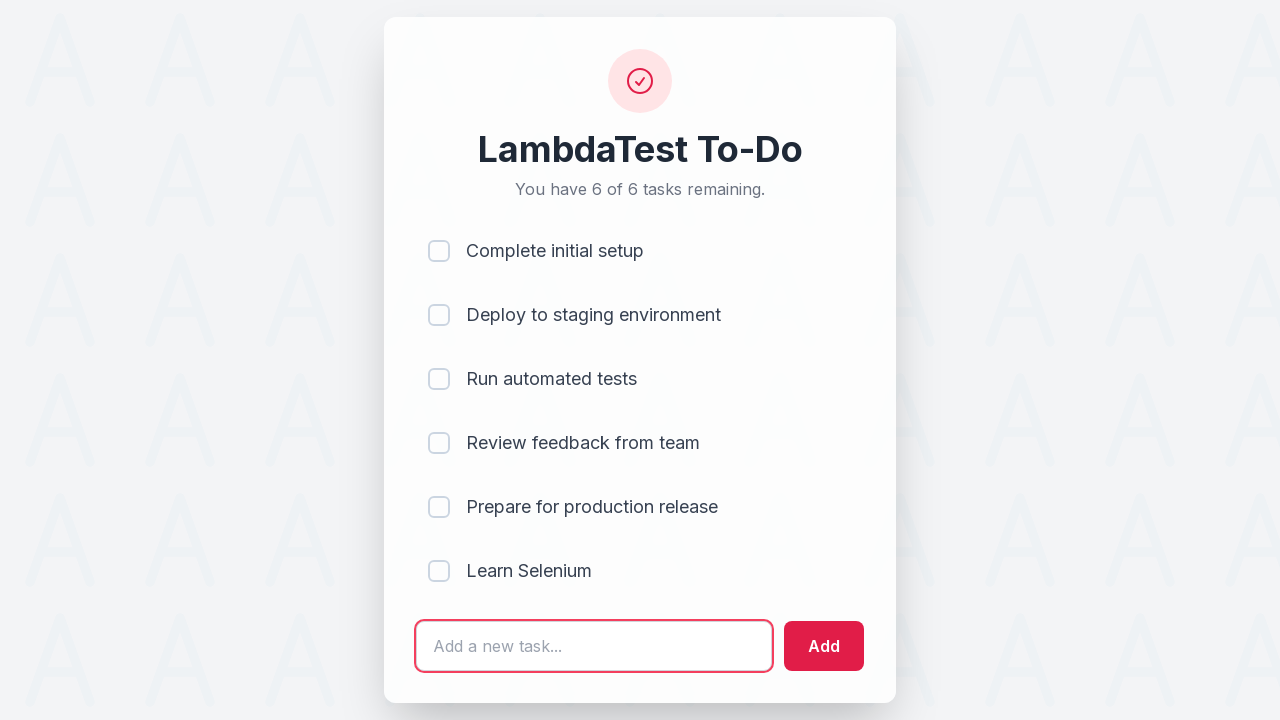

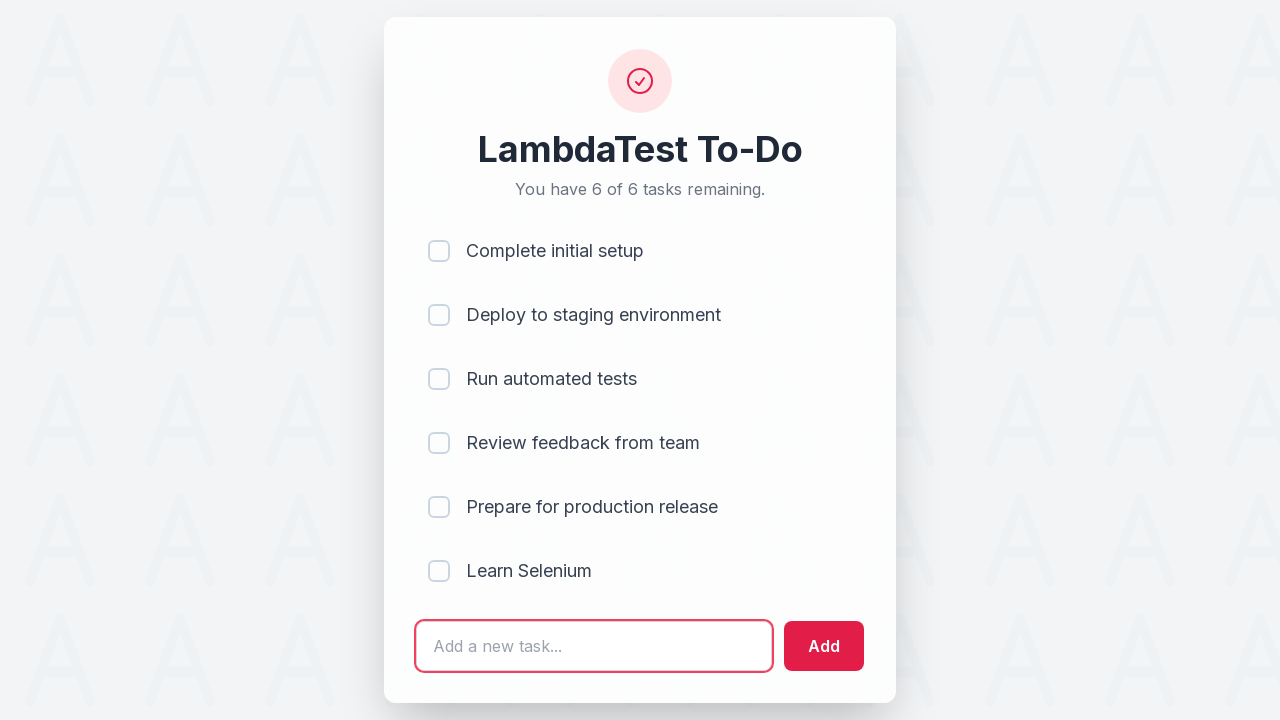